Tests registration form with empty password field, expecting an error message

Starting URL: https://anatoly-karpovich.github.io/demo-login-form/

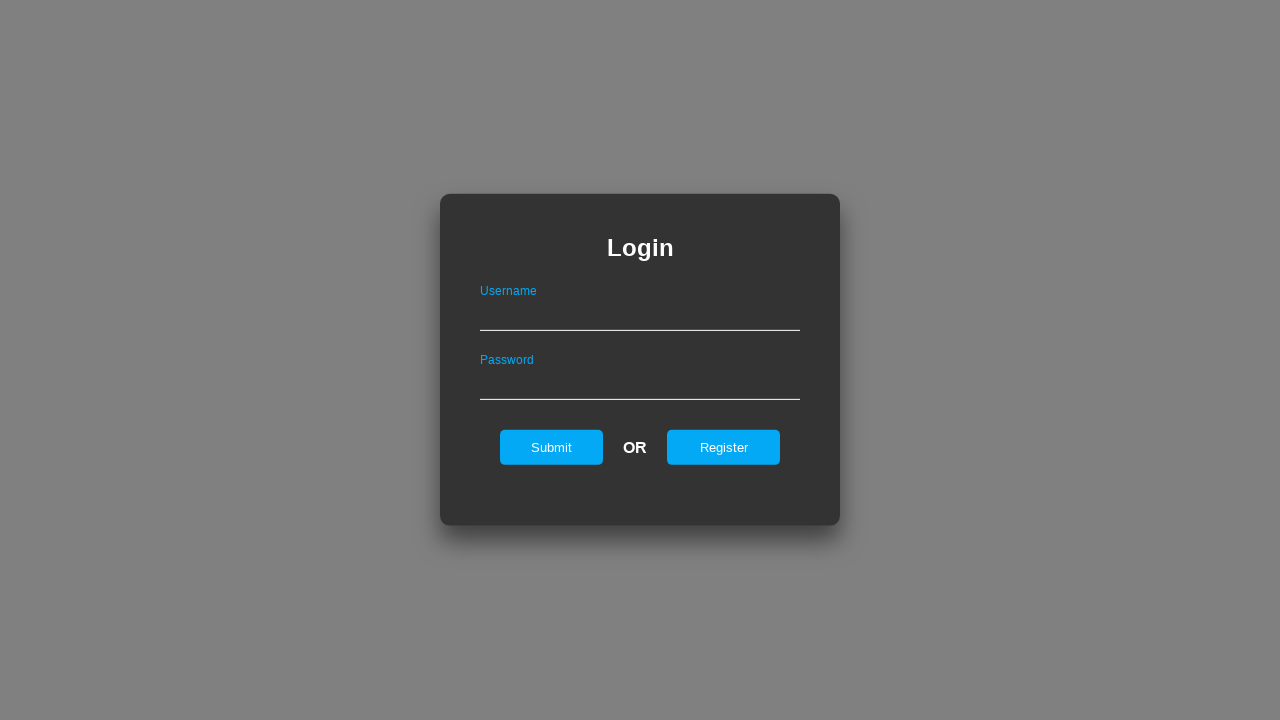

Clicked Register link to show registration form at (724, 447) on #registerOnLogin
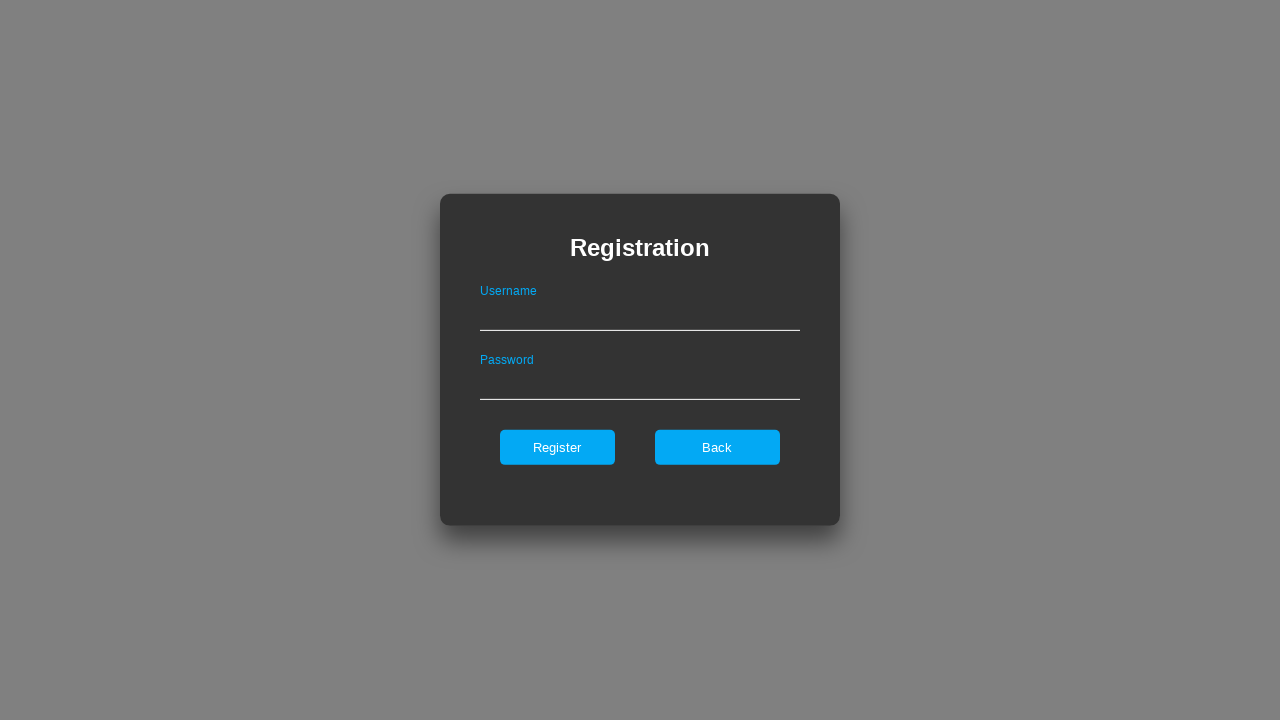

Filled username field with 'validuserabc' on #userNameOnRegister
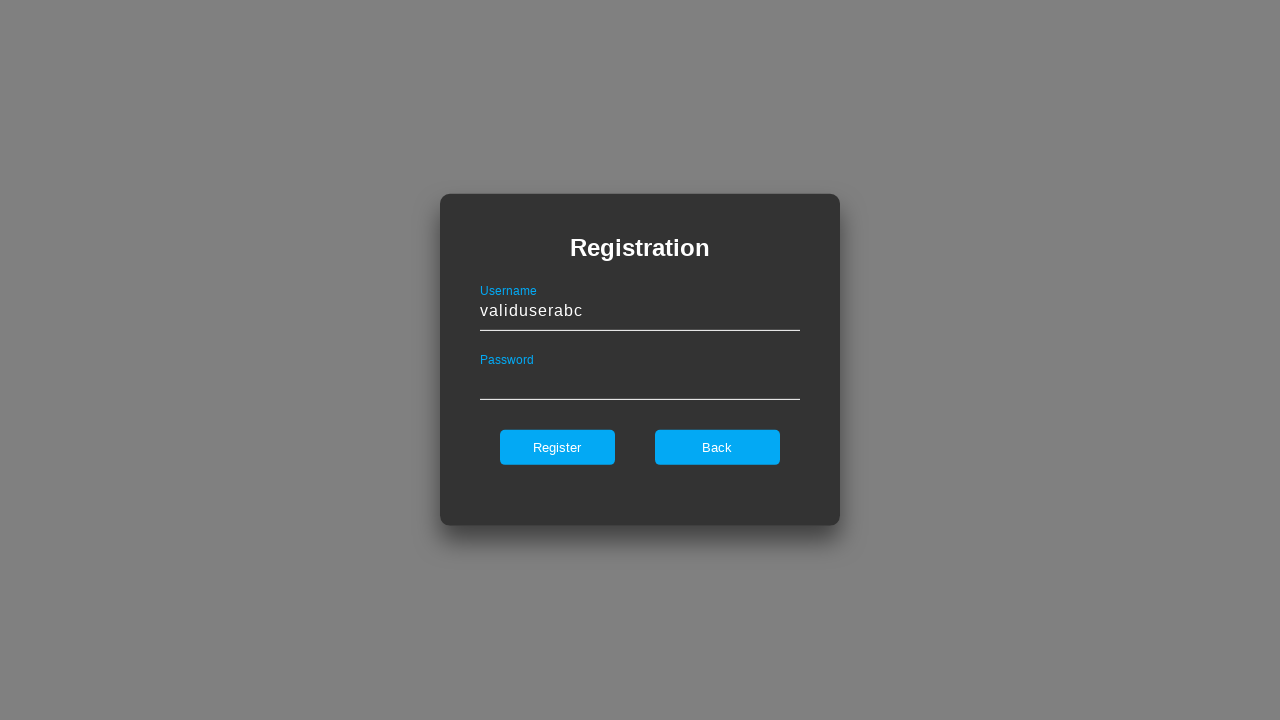

Clicked Register button with empty password field at (557, 447) on #register
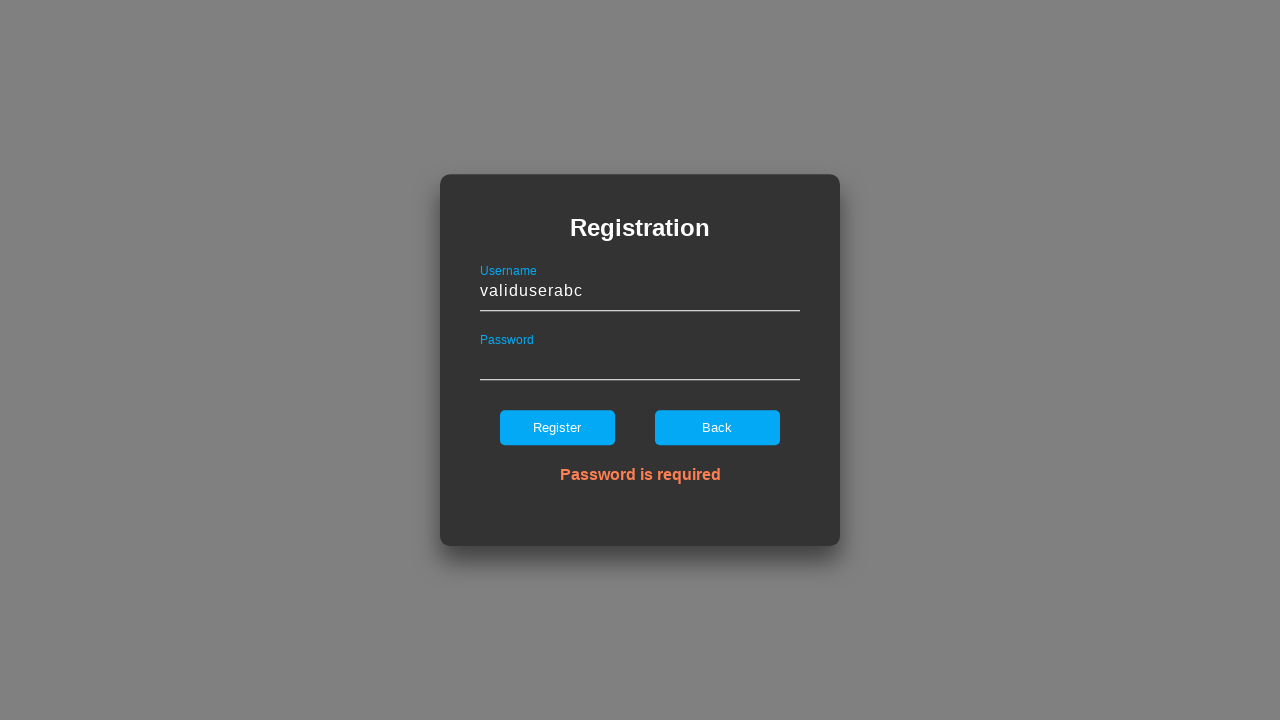

Error message appeared for empty password
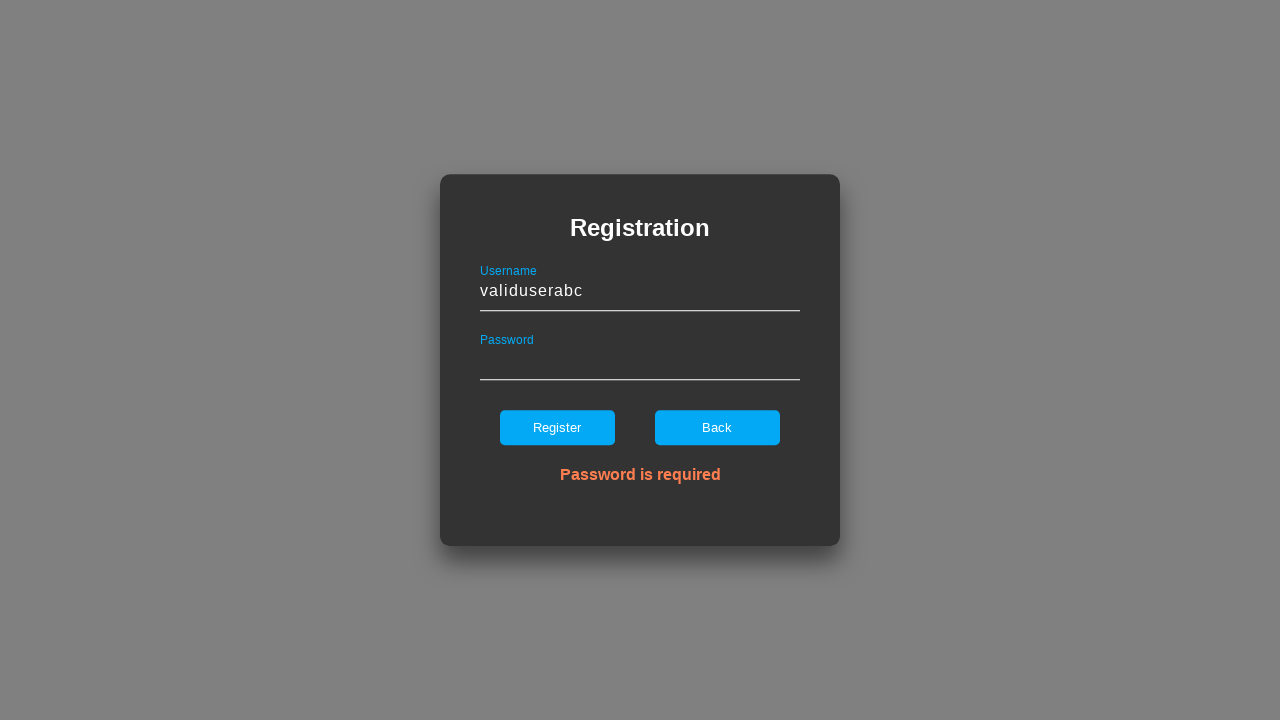

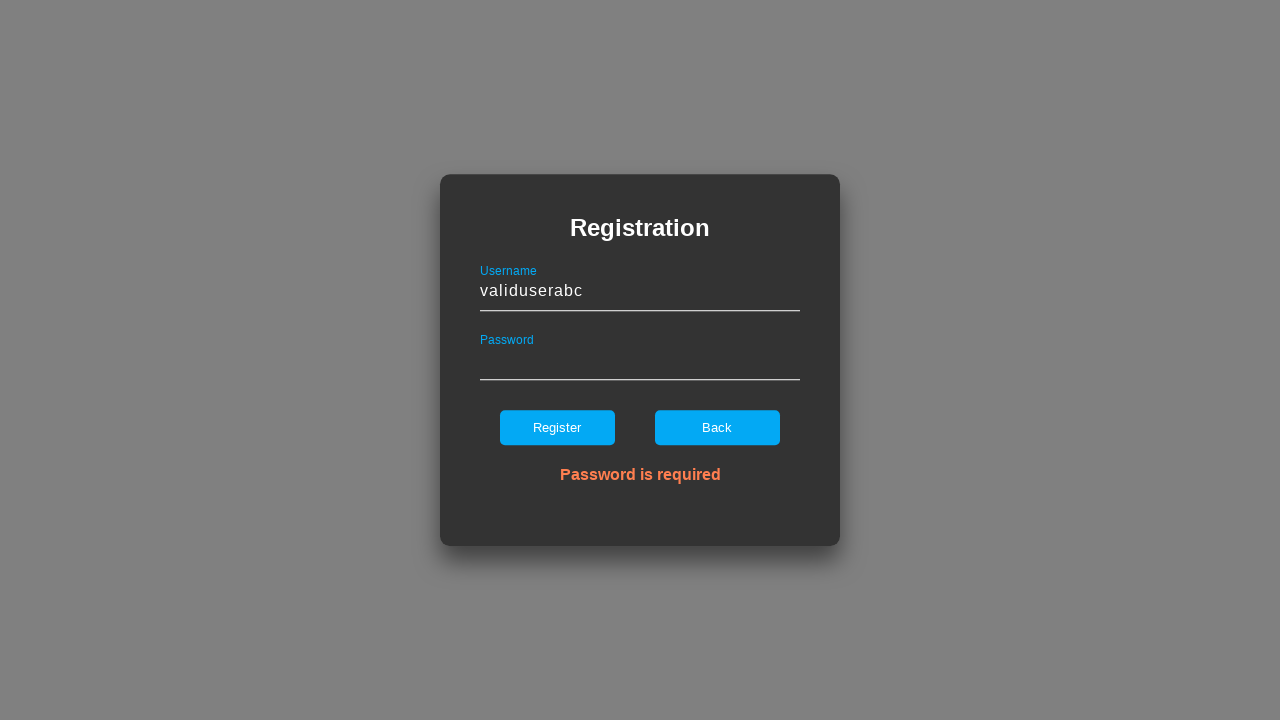